Clicks the Specialists button and verifies navigation

Starting URL: https://famcare.app/

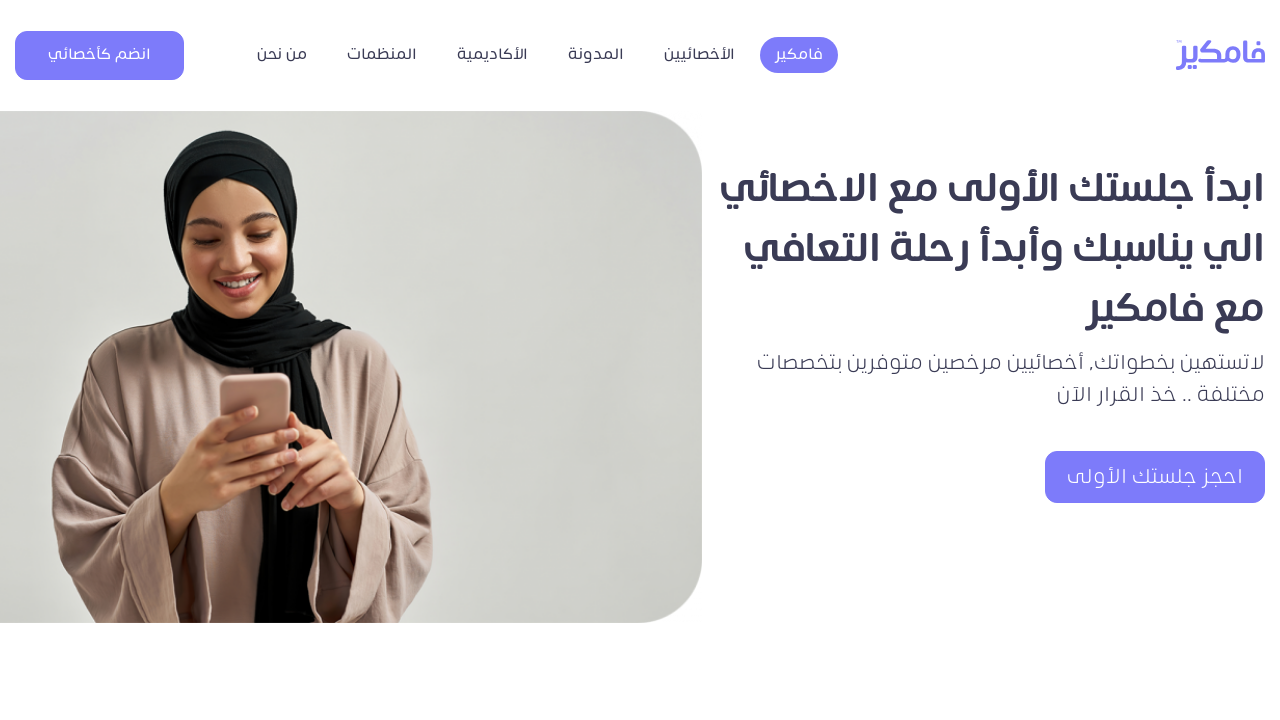

Clicked Specialists button at (700, 55) on a:has-text('الأخصائيين')
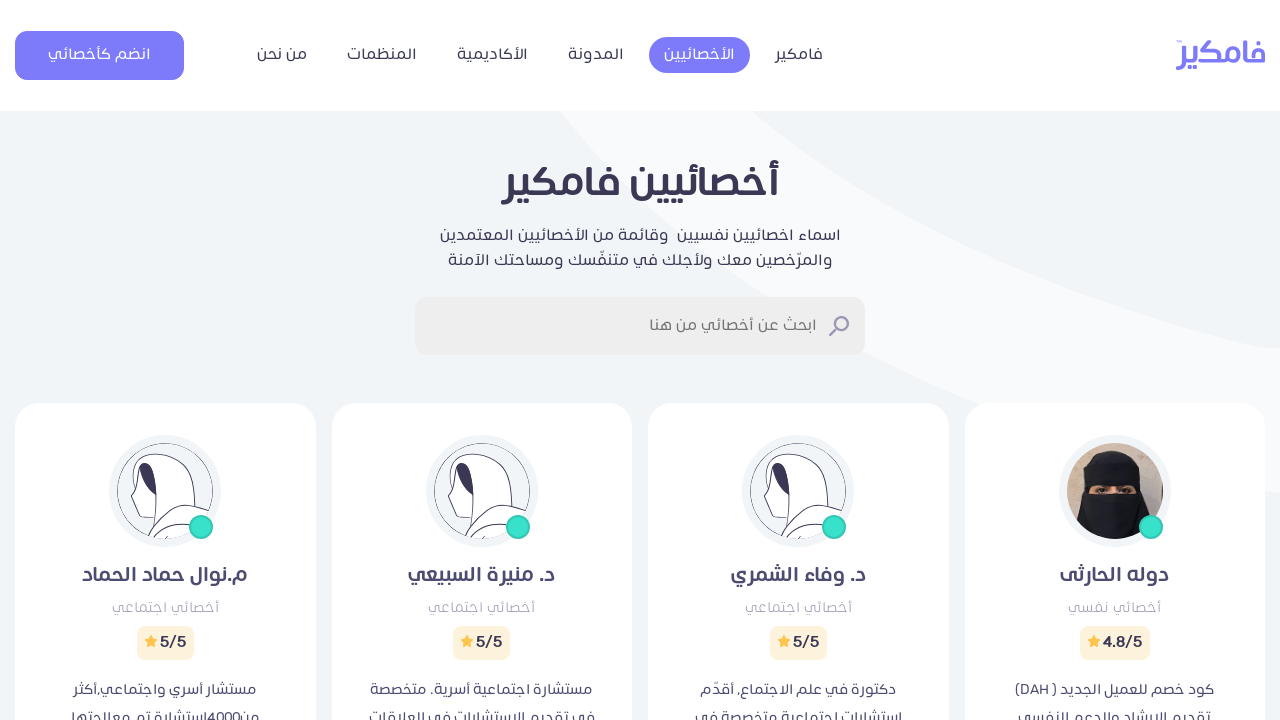

Specialists page loaded and heading element appeared
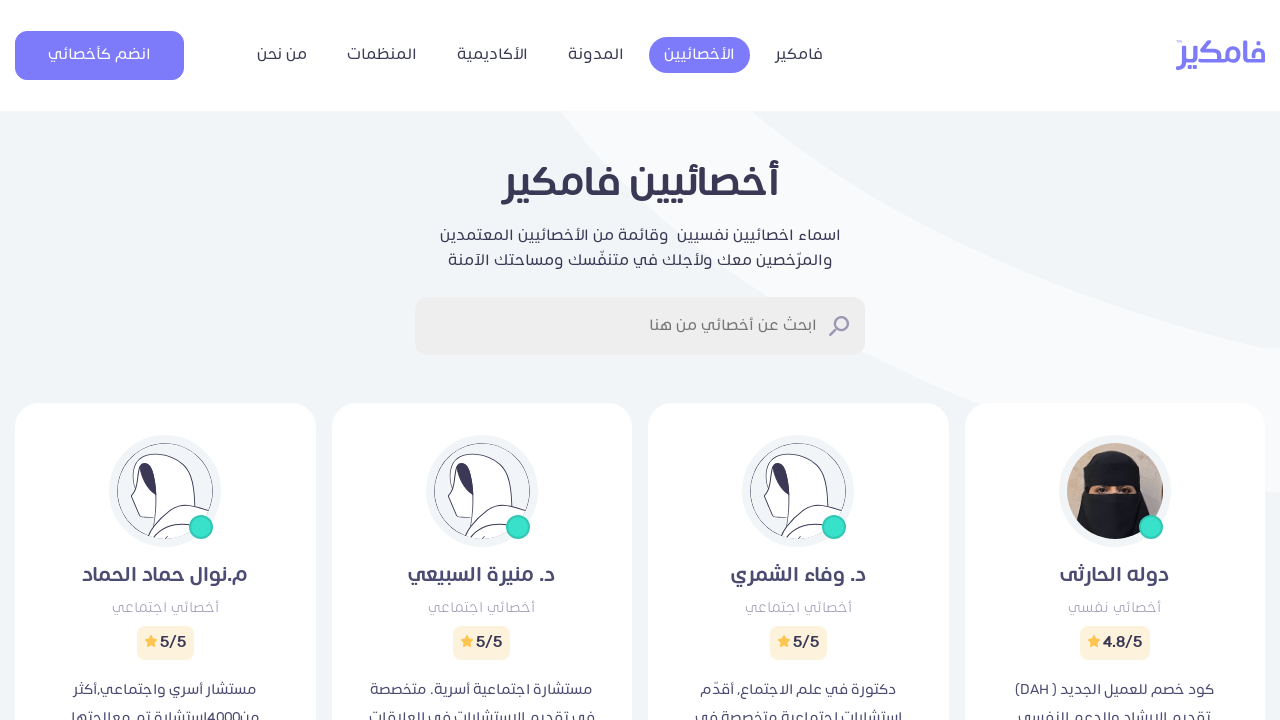

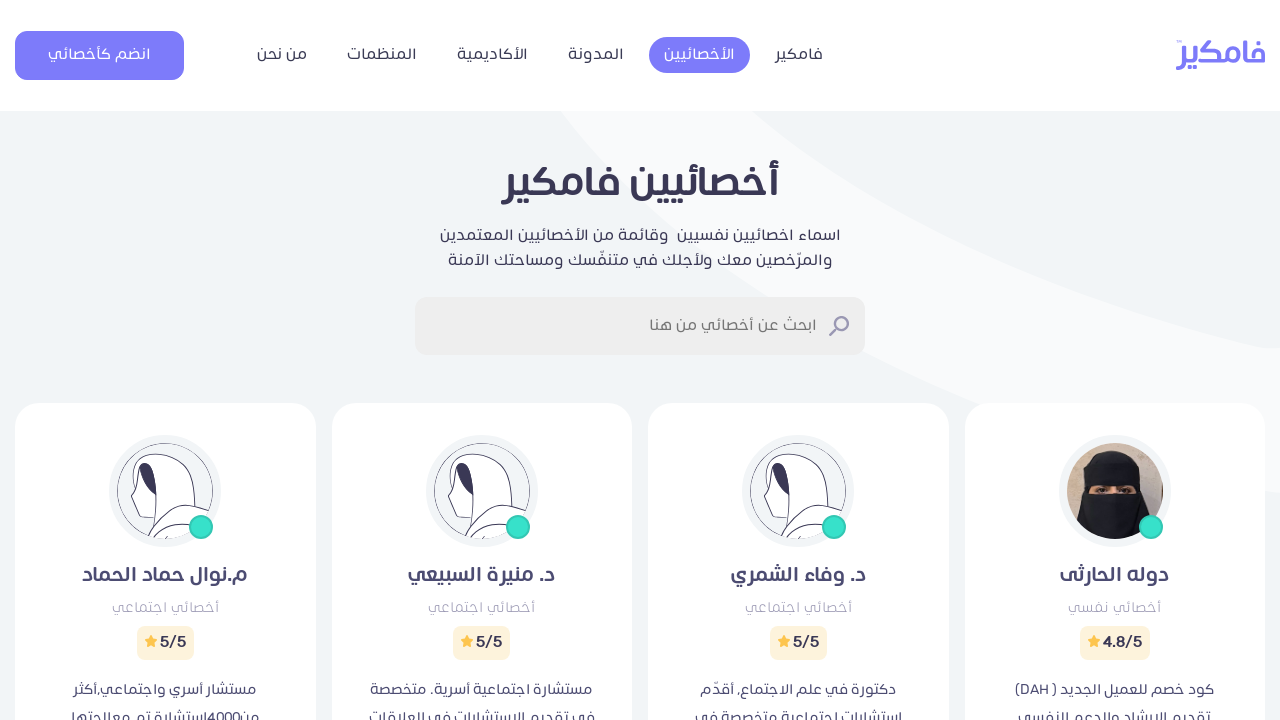